Tests that the Clear completed button displays correct text after completing an item

Starting URL: https://demo.playwright.dev/todomvc

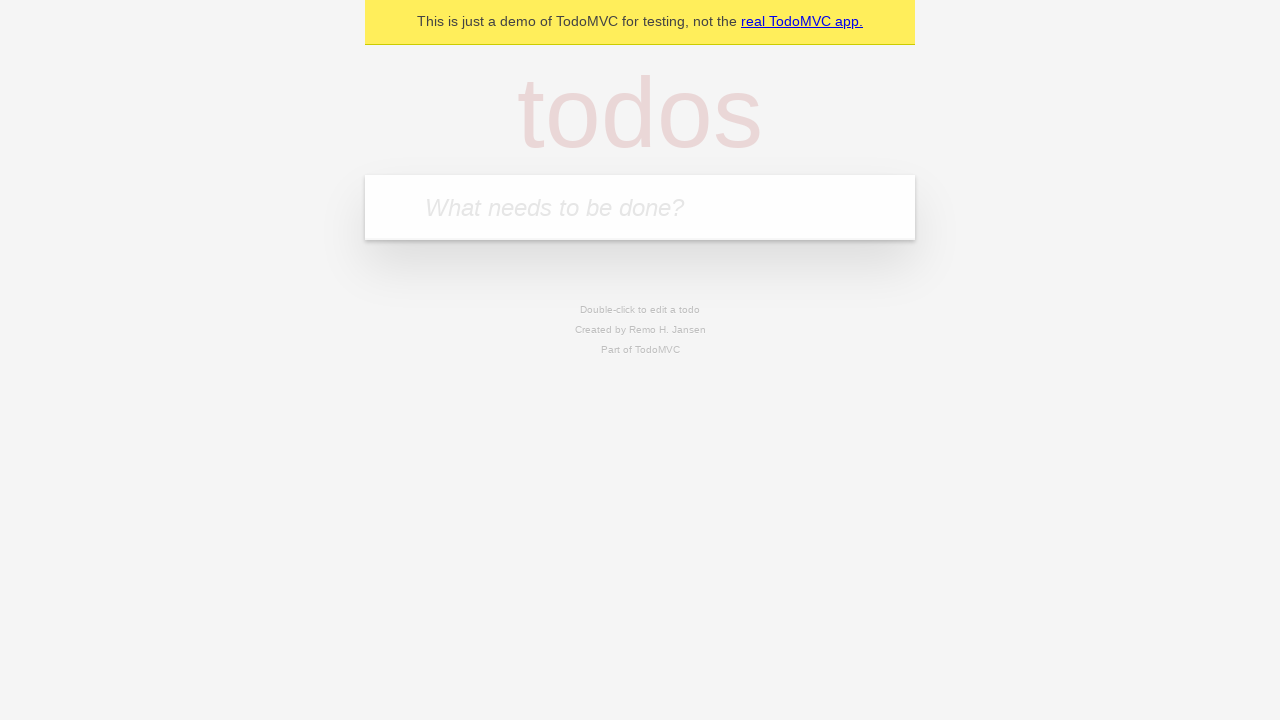

Filled todo input with 'buy some cheese' on internal:attr=[placeholder="What needs to be done?"i]
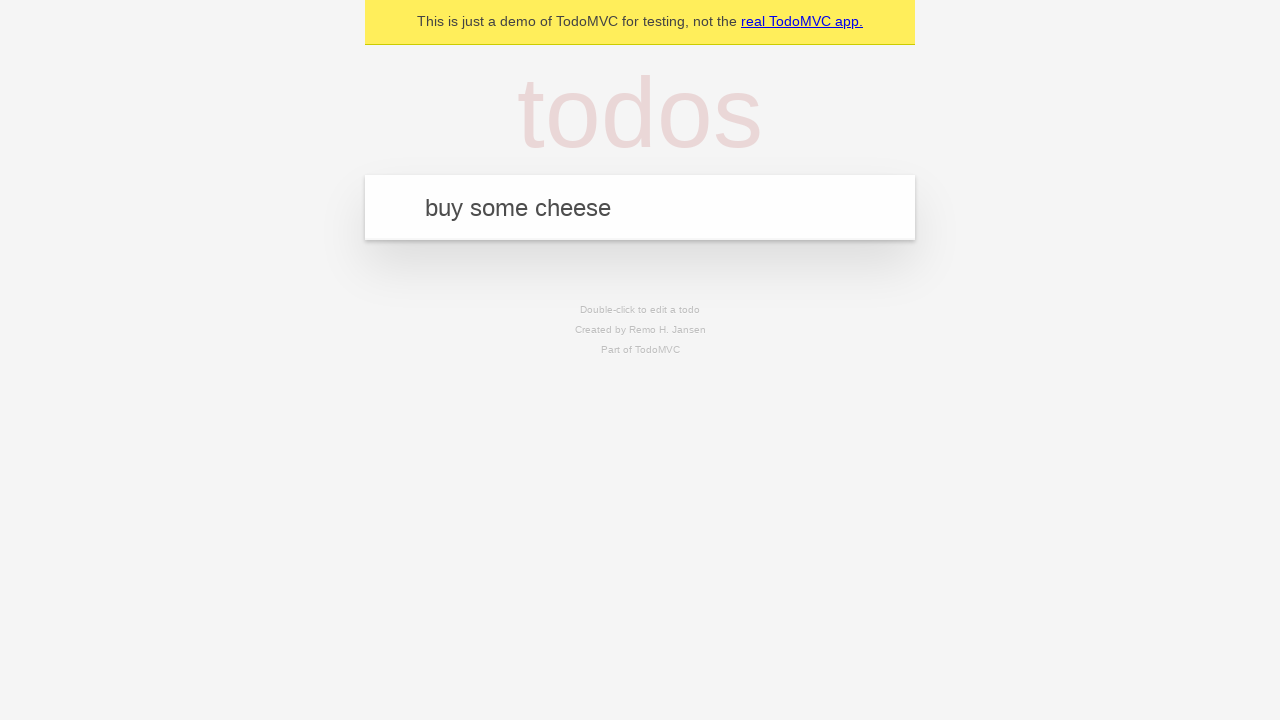

Pressed Enter to add first todo on internal:attr=[placeholder="What needs to be done?"i]
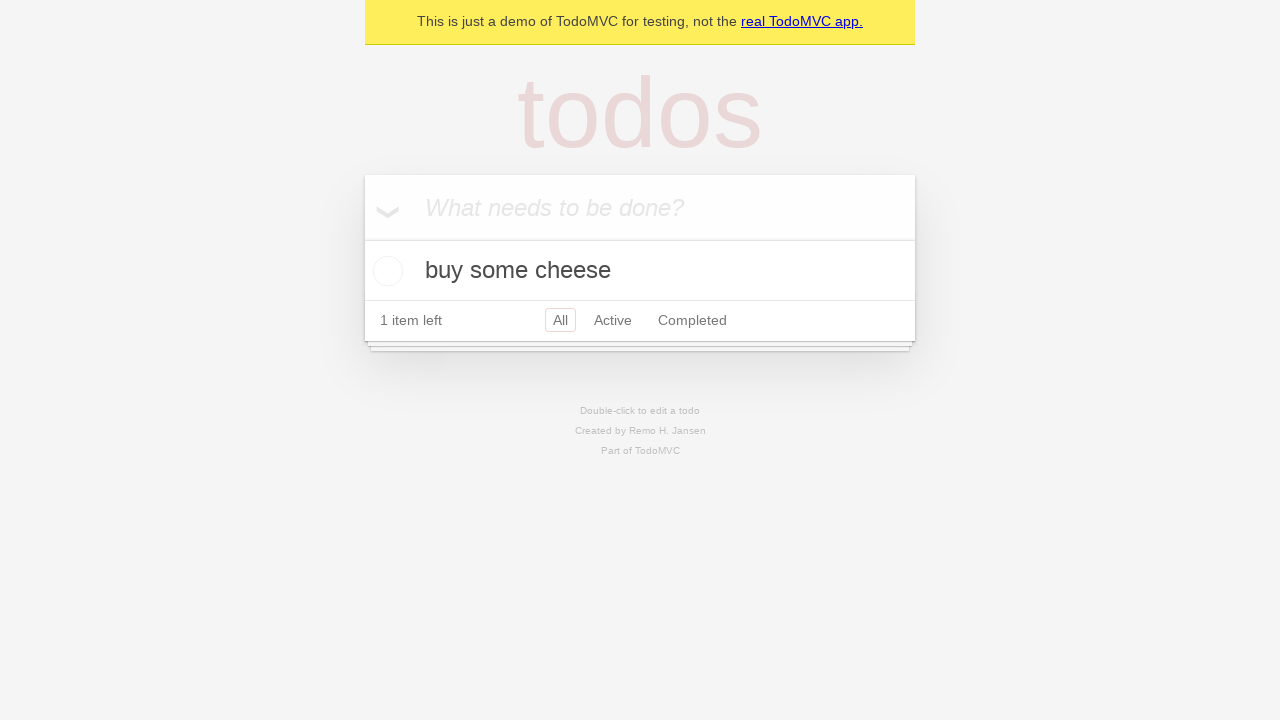

Filled todo input with 'feed the cat' on internal:attr=[placeholder="What needs to be done?"i]
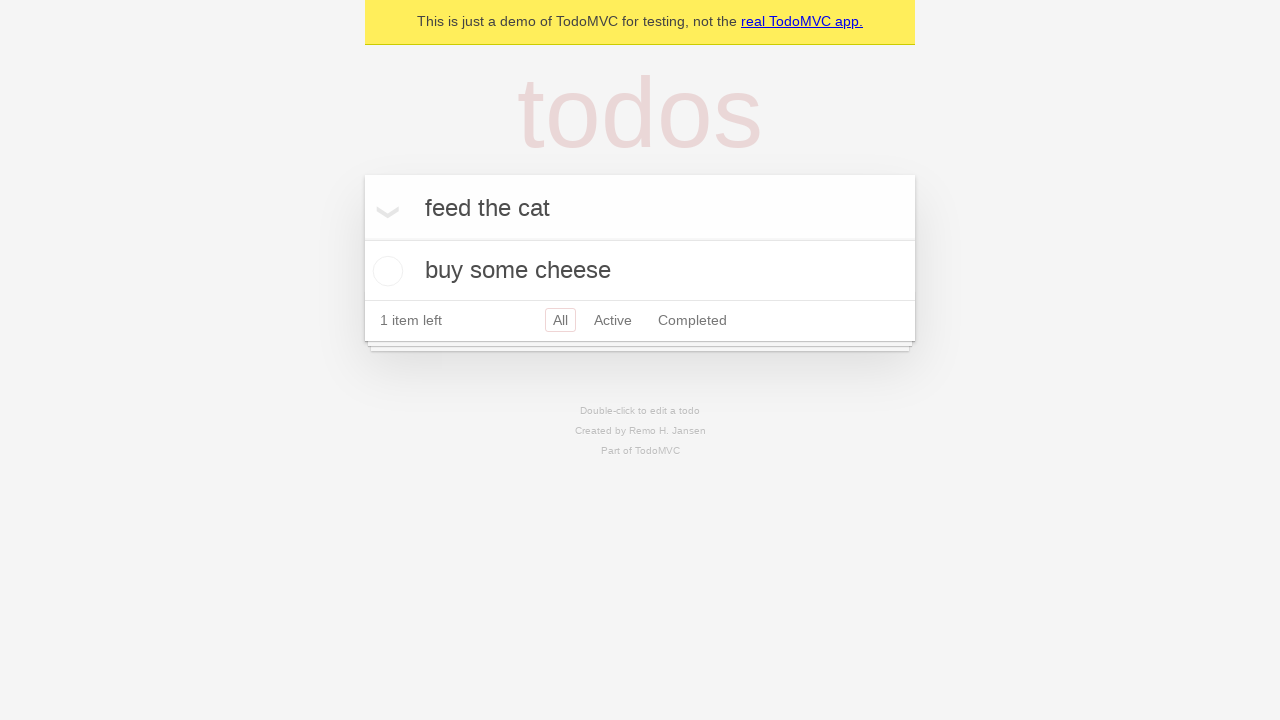

Pressed Enter to add second todo on internal:attr=[placeholder="What needs to be done?"i]
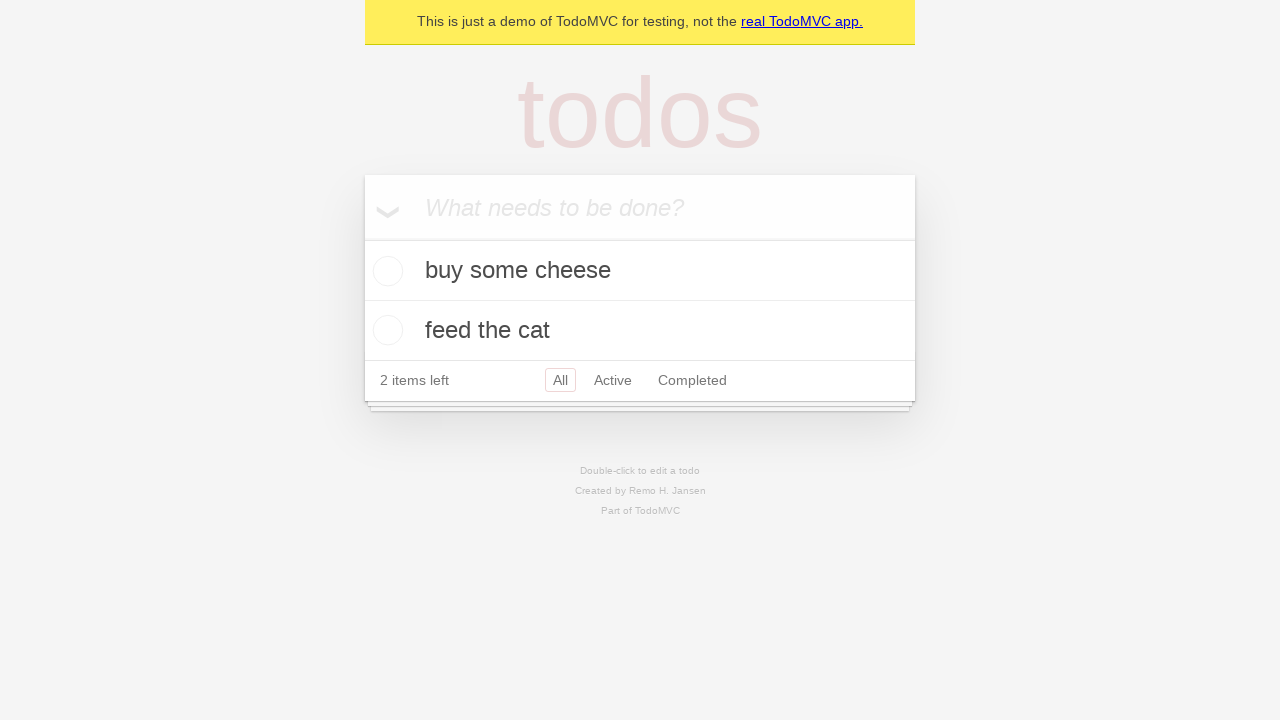

Filled todo input with 'book a doctors appointment' on internal:attr=[placeholder="What needs to be done?"i]
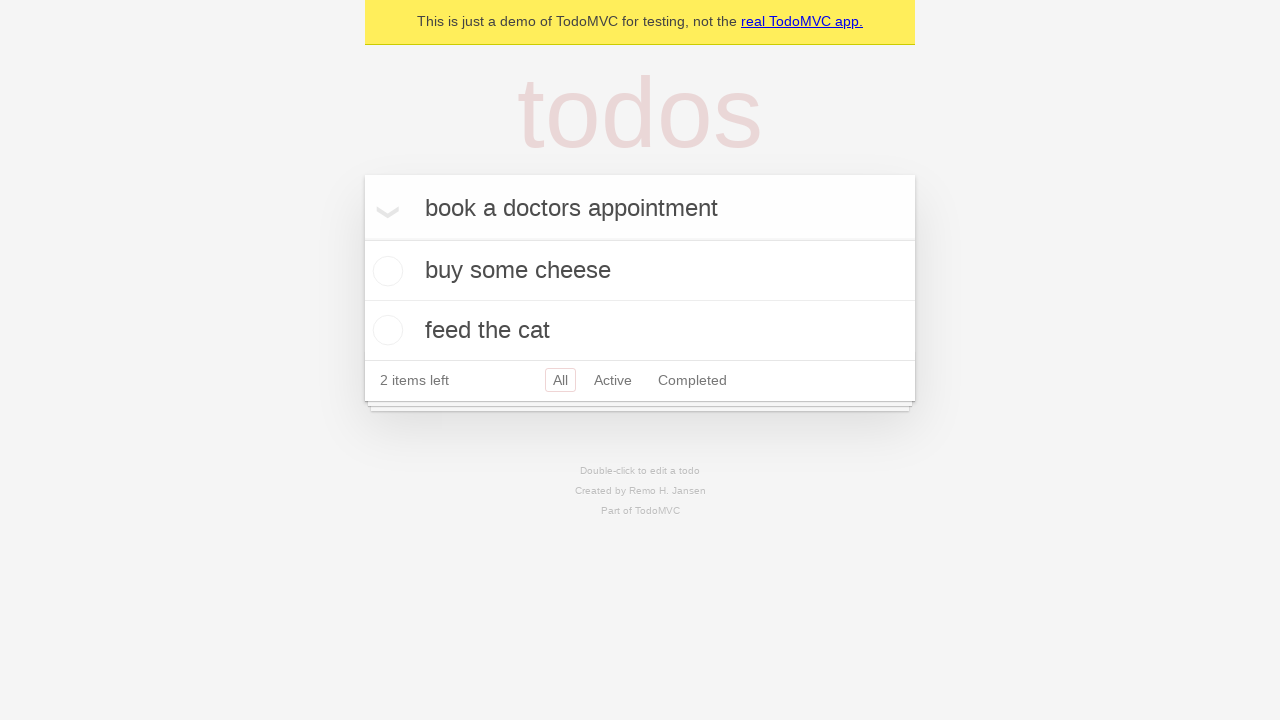

Pressed Enter to add third todo on internal:attr=[placeholder="What needs to be done?"i]
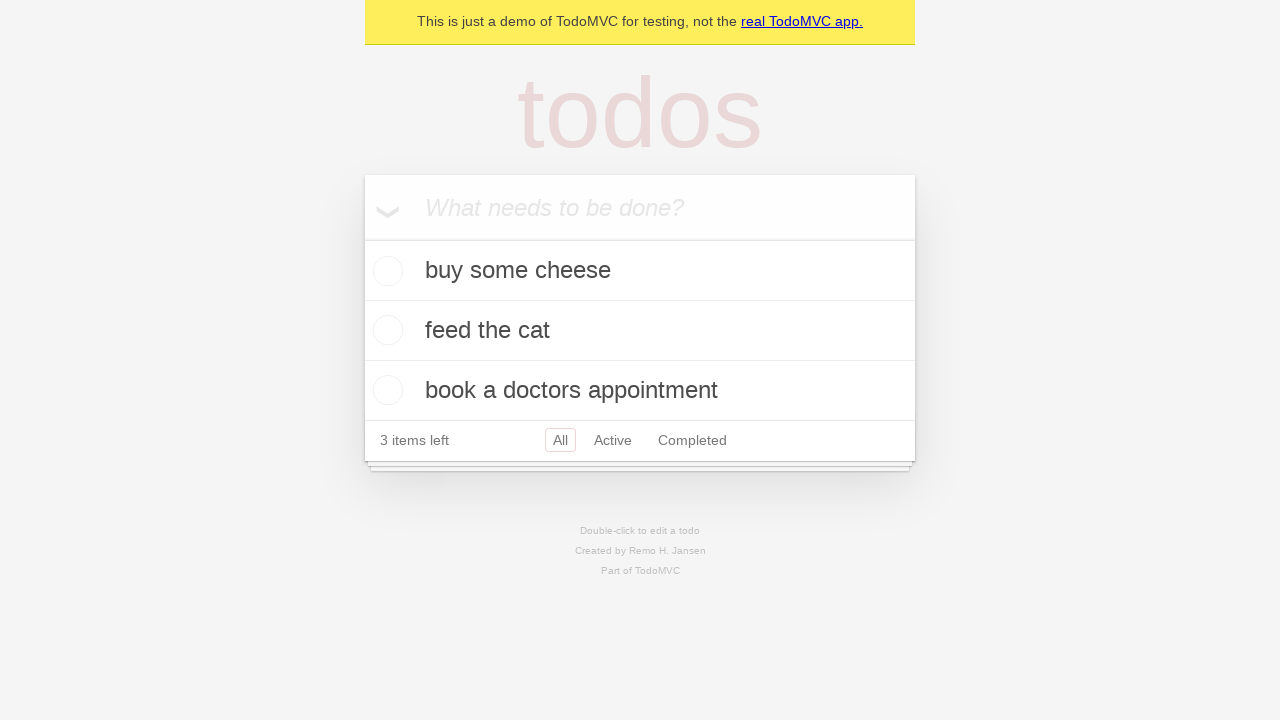

Checked the first todo item as completed at (385, 271) on .todo-list li .toggle >> nth=0
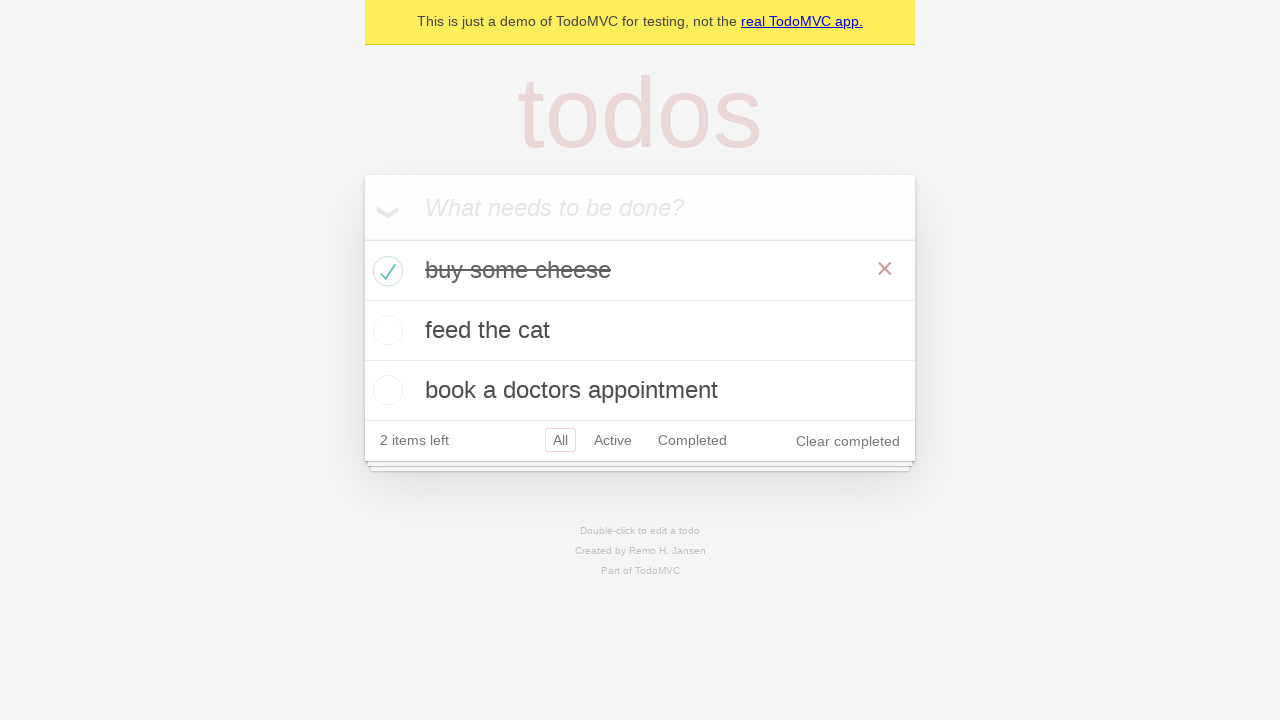

Clear completed button appeared after completing first item
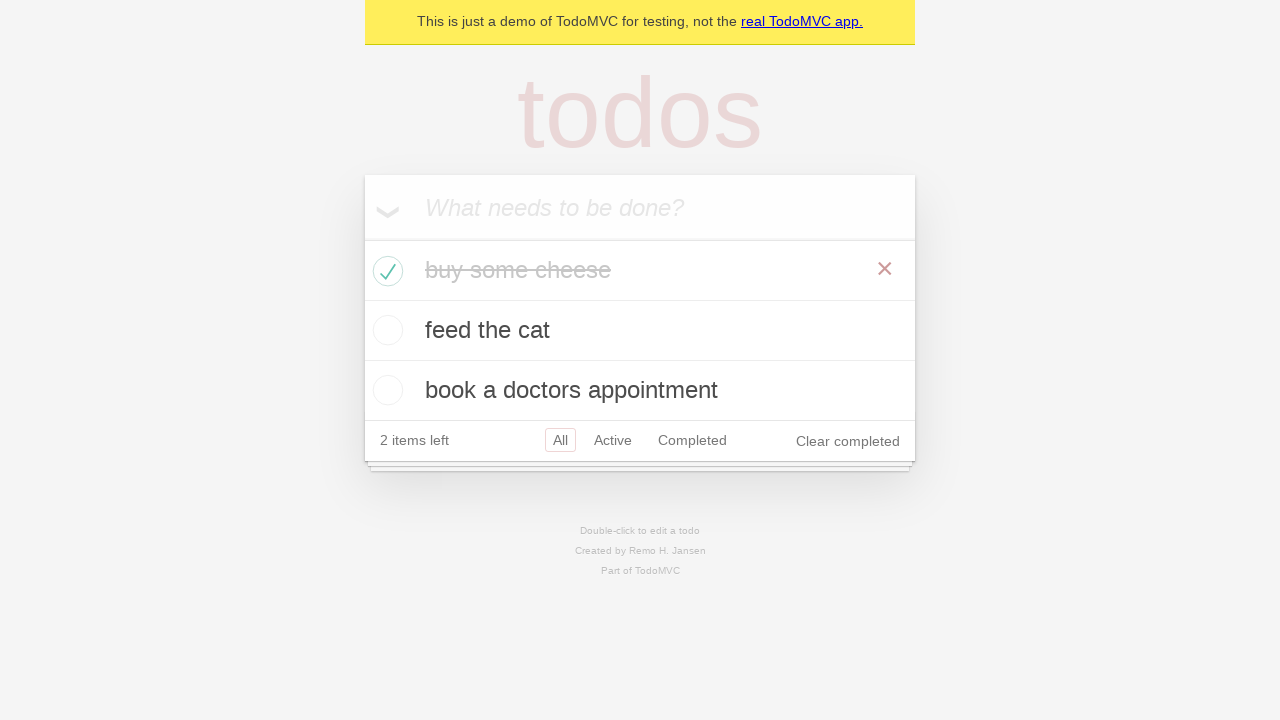

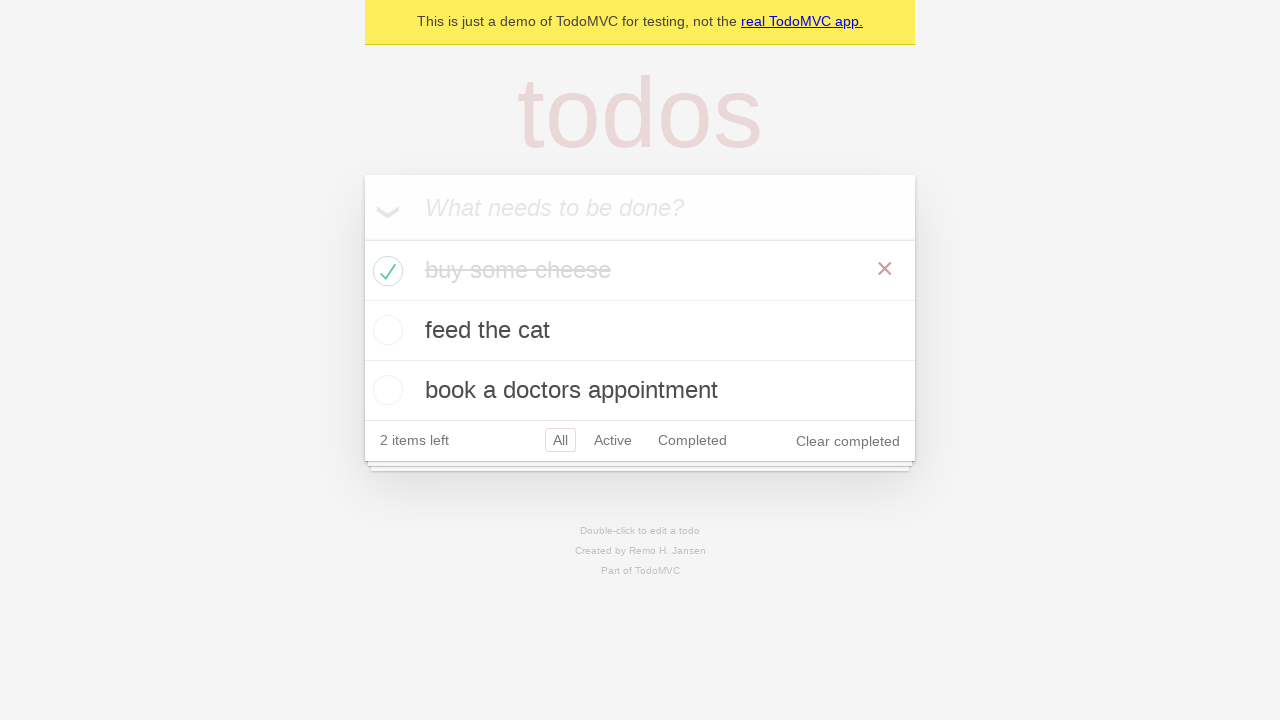